Tests an input form submission by clicking on the form demo, attempting to submit empty form to trigger validation, then filling all form fields including name, email, company, address, and country selection, and finally submitting the form.

Starting URL: https://www.lambdatest.com/selenium-playground

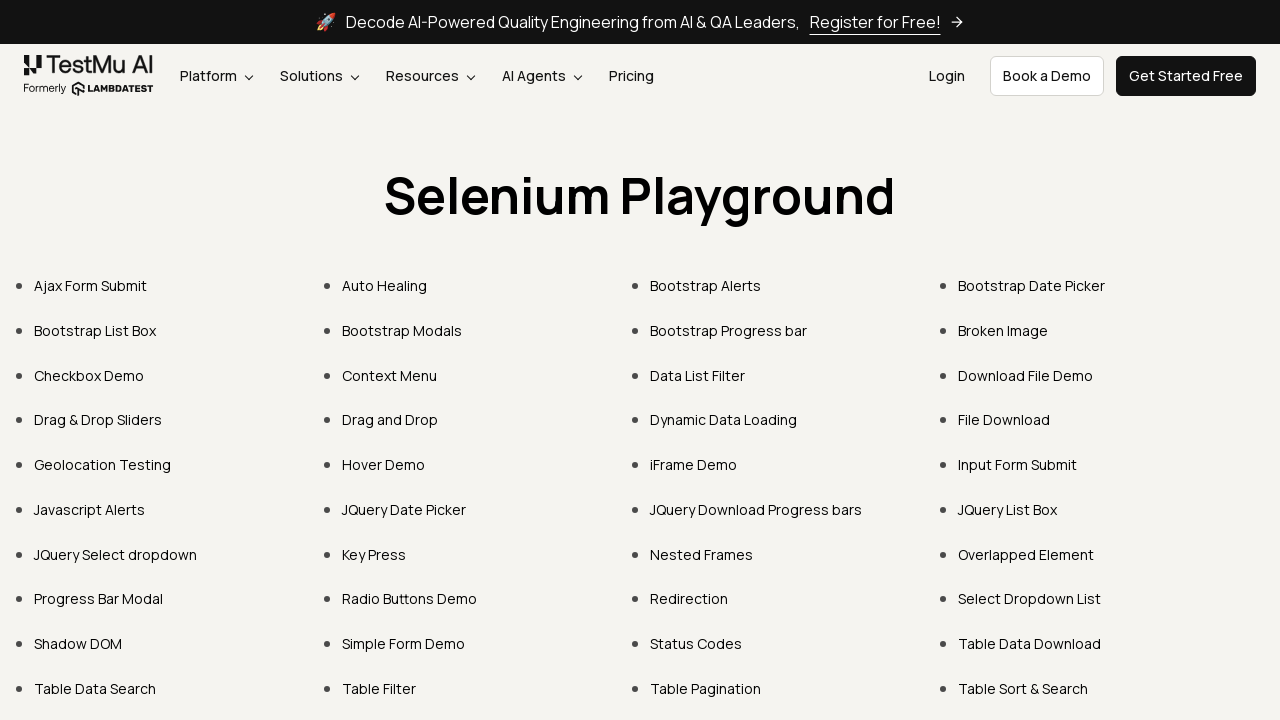

Clicked on 'Input Form Submit' link at (1018, 464) on li >> internal:text="Input Form Submit"i
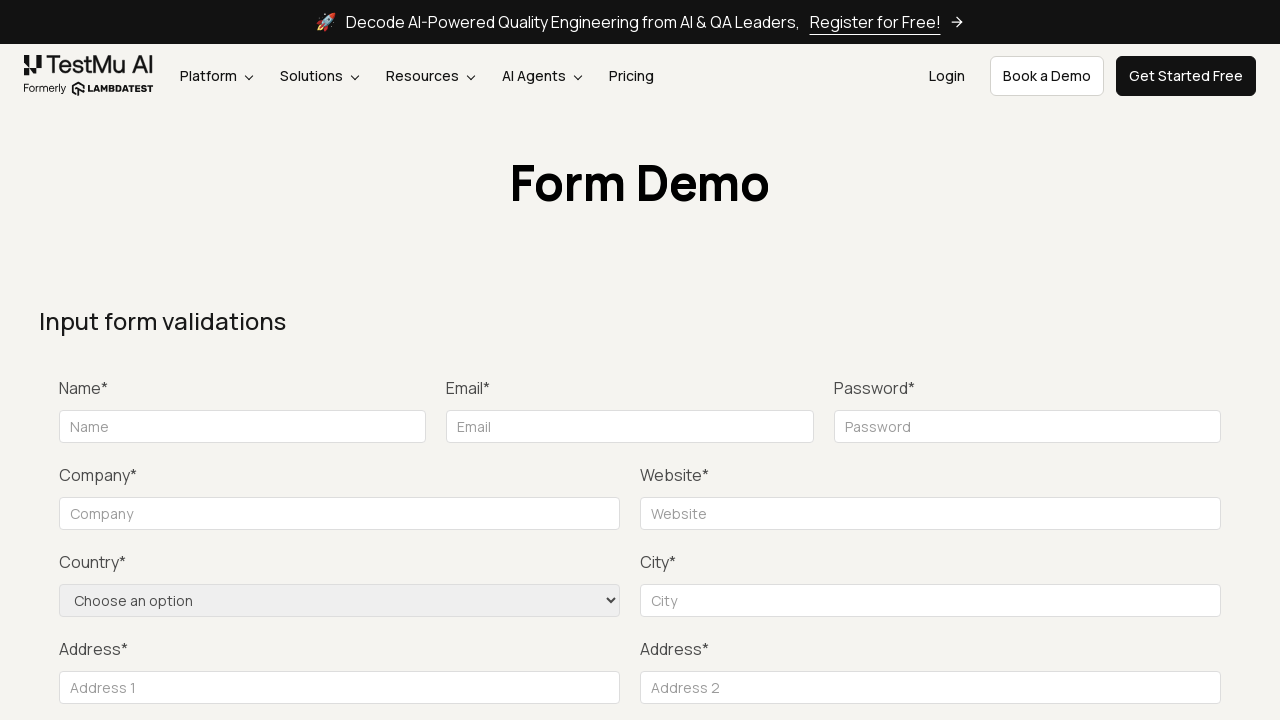

Clicked Submit button without filling form to trigger validation at (1131, 360) on internal:role=button >> internal:text="Submit"i
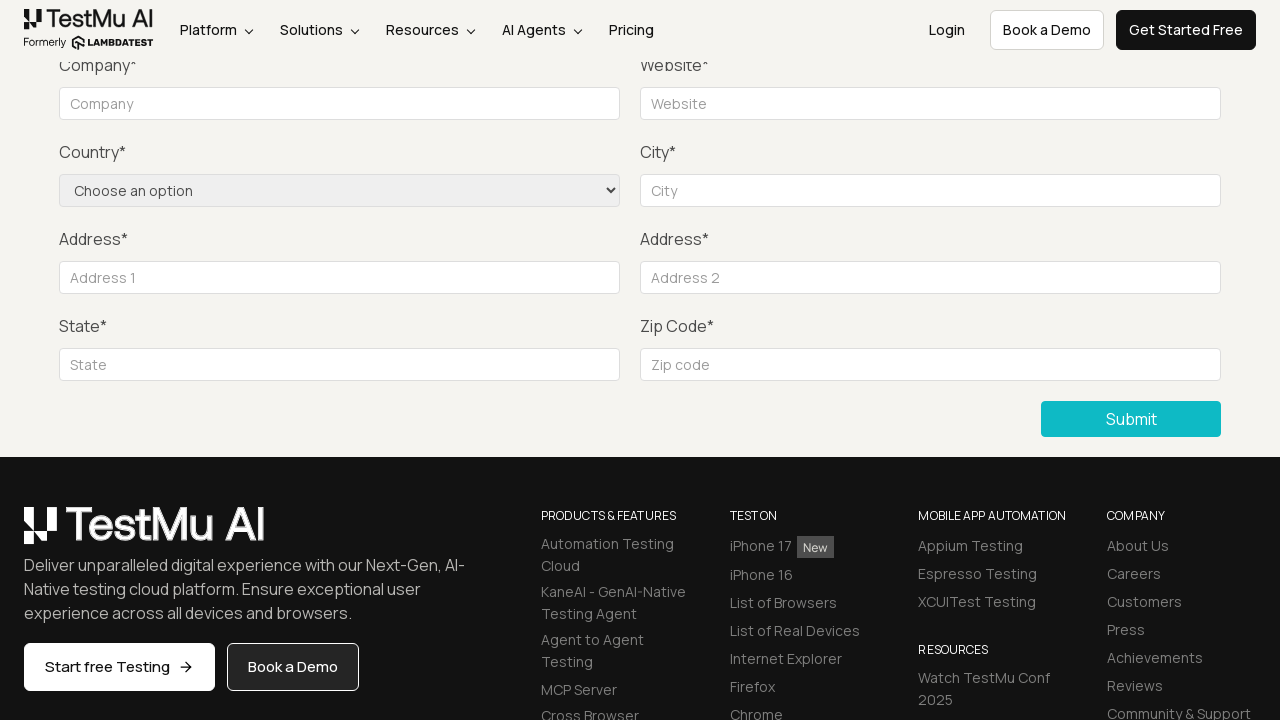

Filled name field with 'Carlos Cervantes' on input[name="name"]
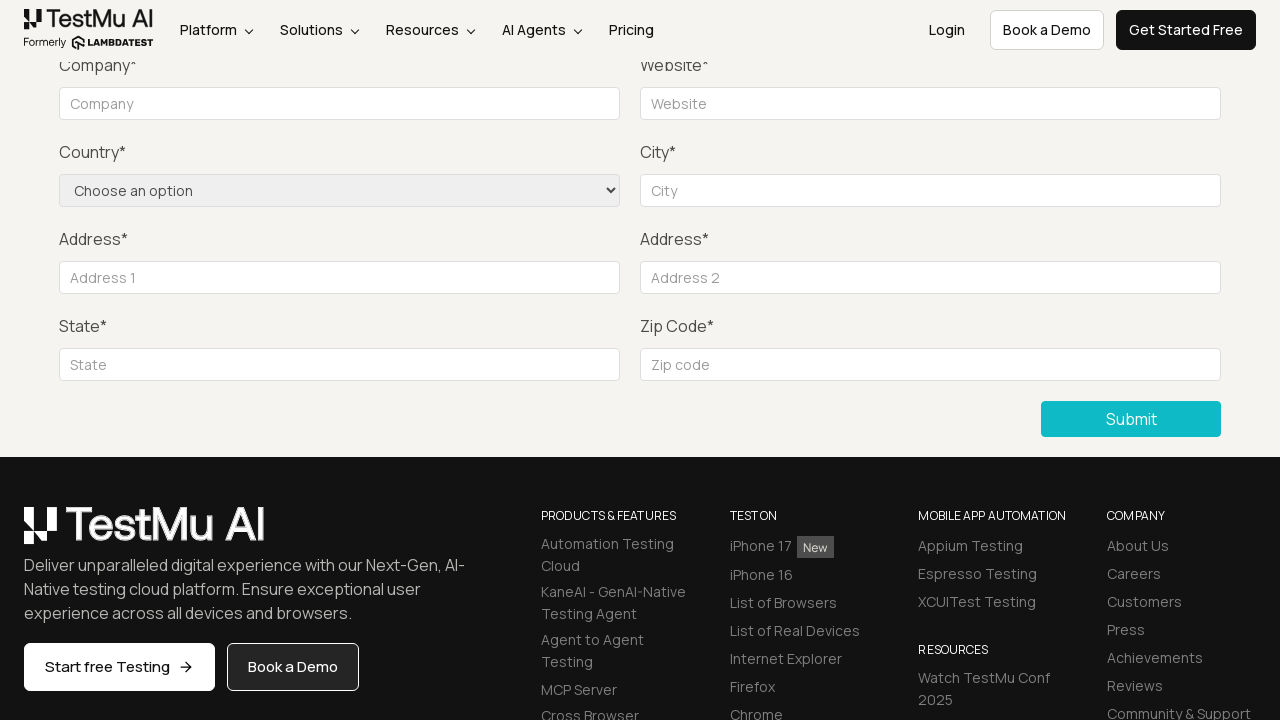

Filled email field with 'carlos.cervantes@example.com' on input[id="inputEmail4"]
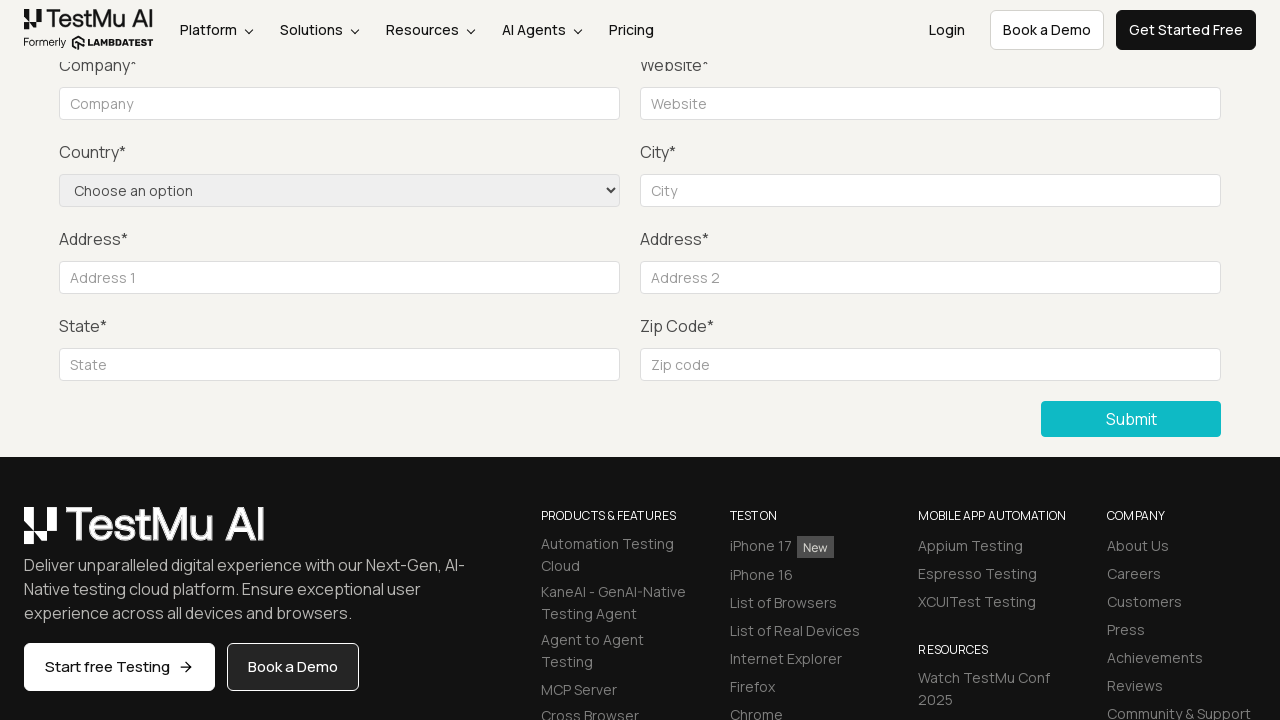

Filled password field with 'testpassword123' on input[name="password"]
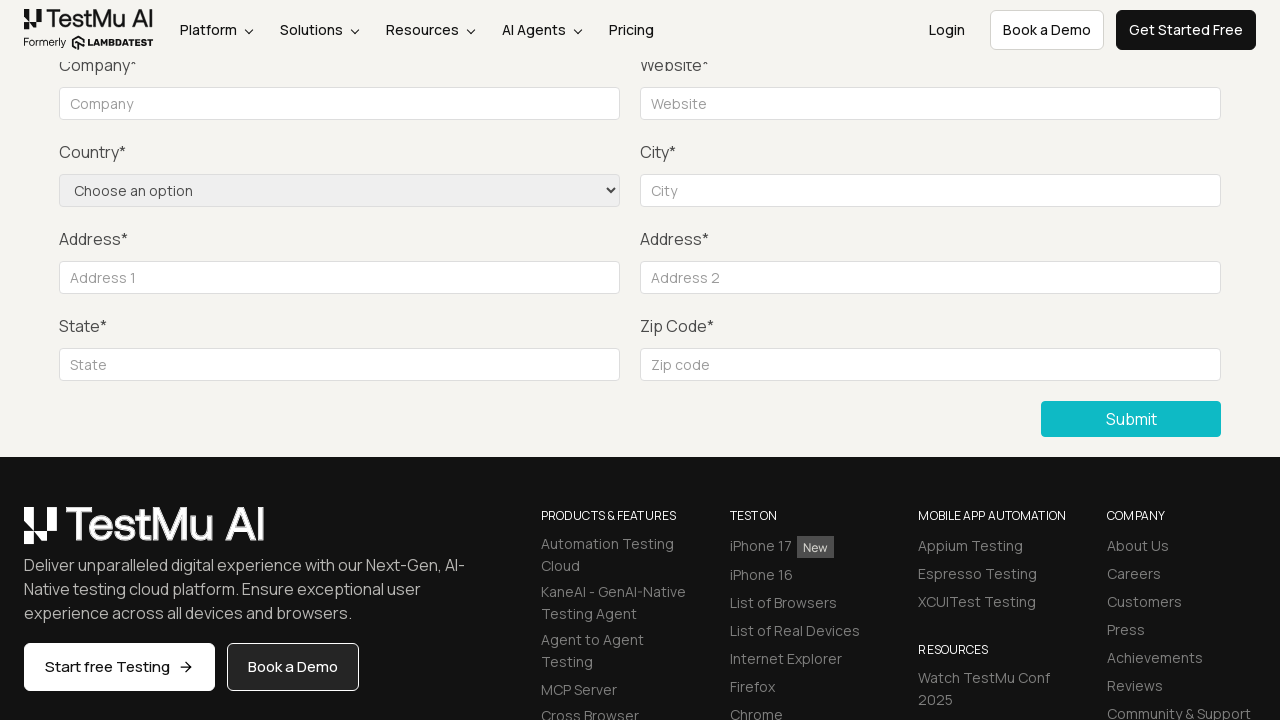

Filled company field with 'My Company Inc' on input[id="company"]
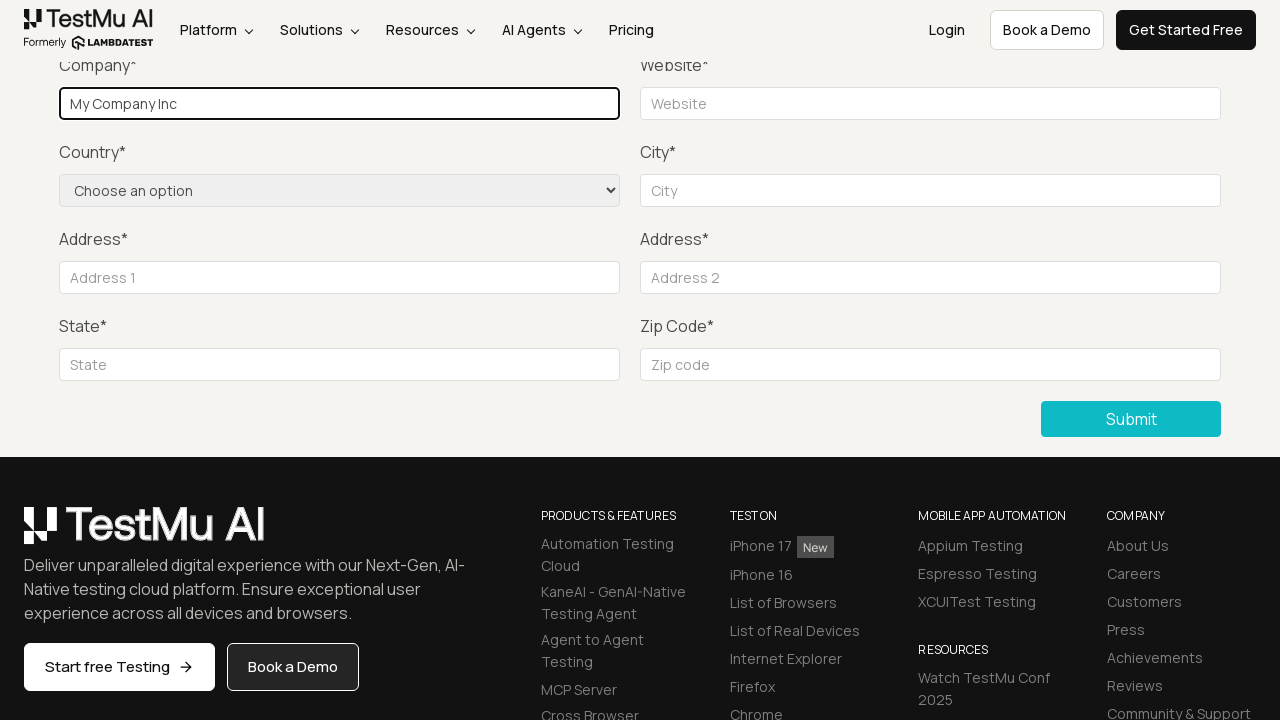

Filled website name field with 'https://www.mywebsite.com' on input[id="websitename"]
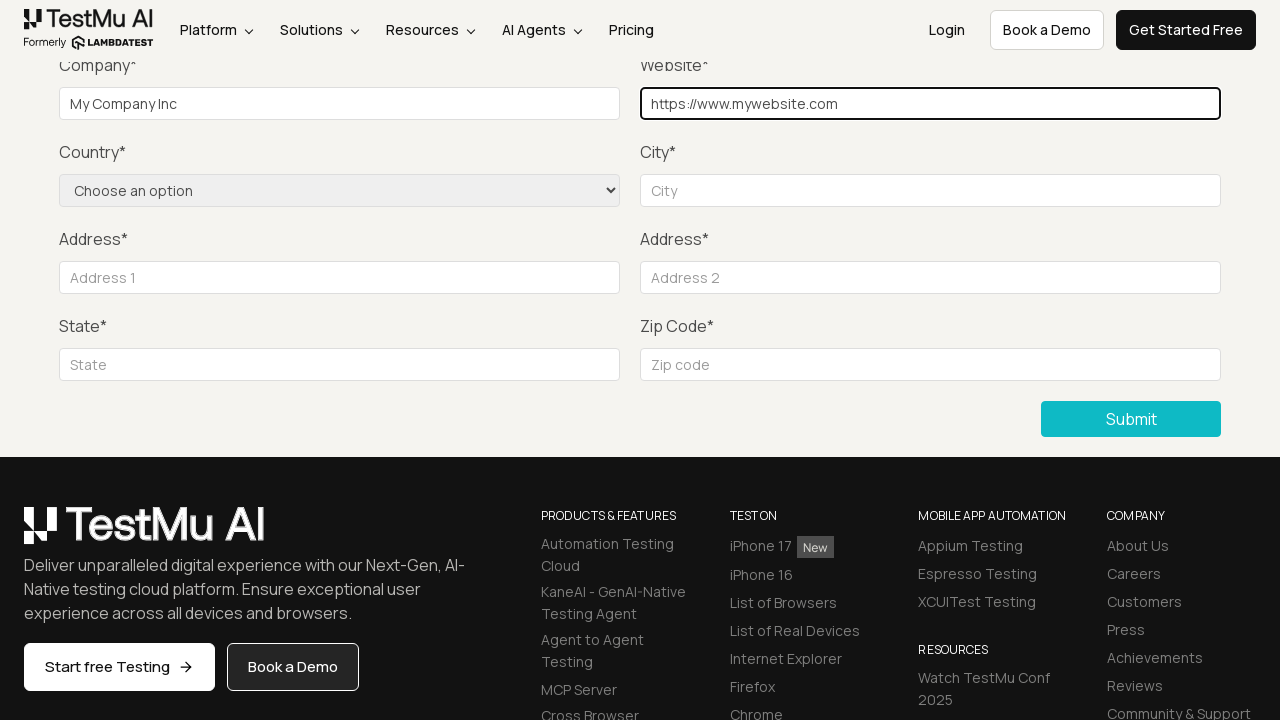

Selected 'Mexico' from country dropdown on select[name="country"]
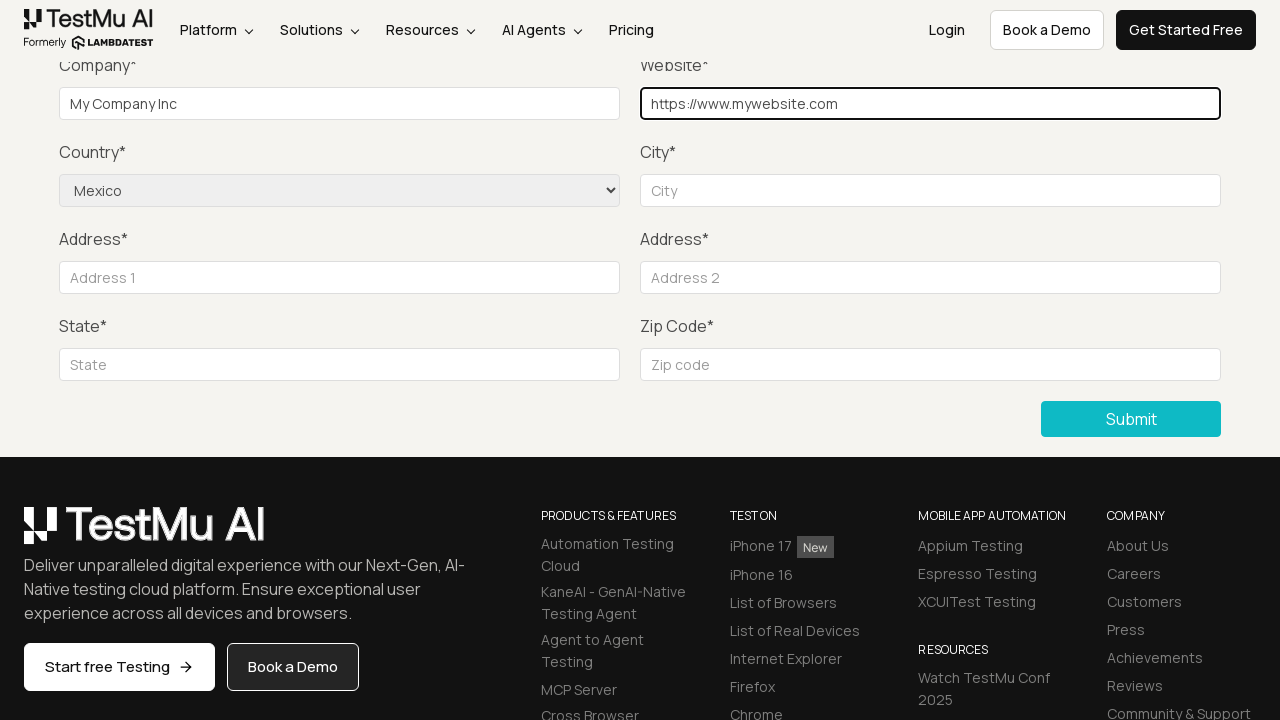

Filled city field with 'Queretaro' on input[id="inputCity"]
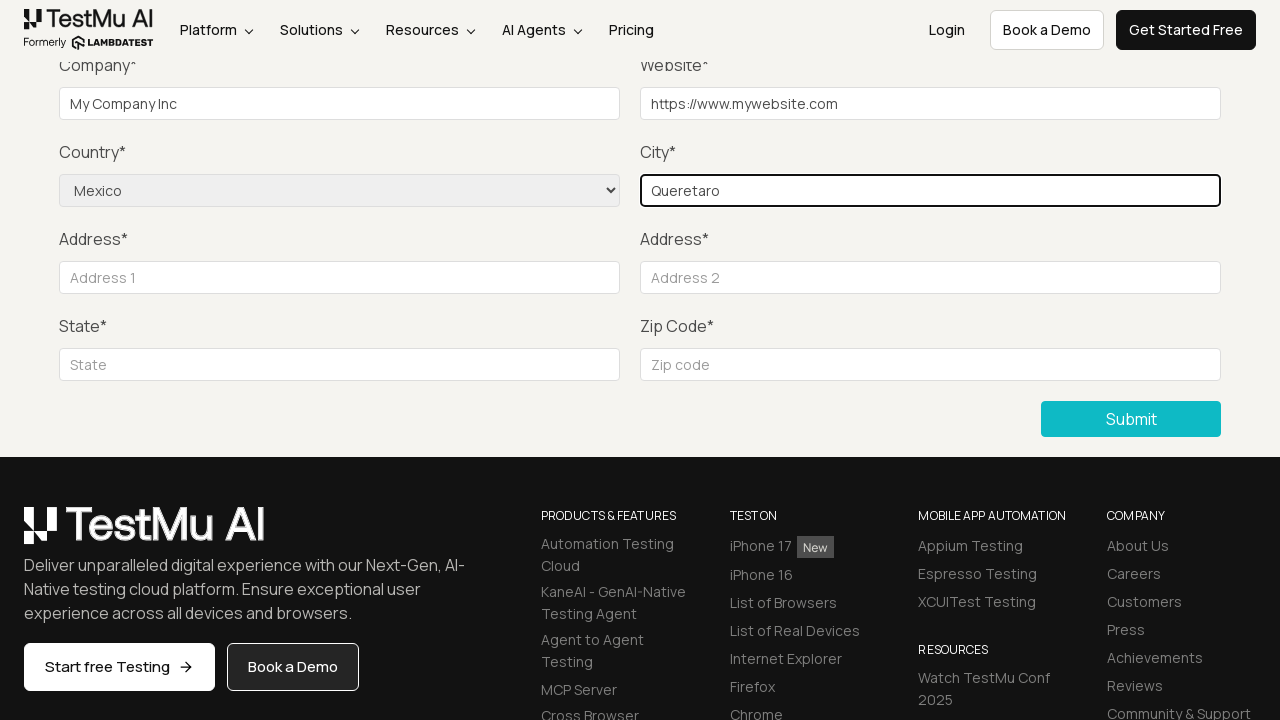

Filled address line 1 with '123 Main Street' on input[name="address_line1"]
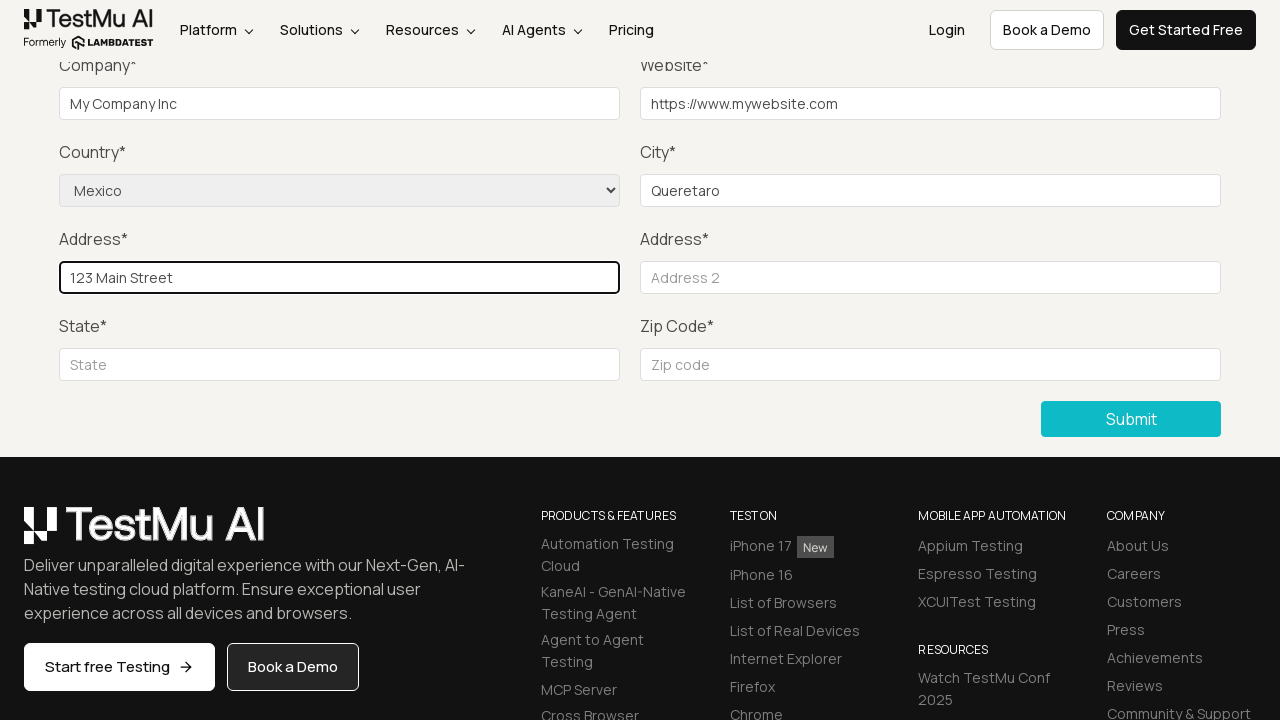

Filled address line 2 with 'Suite 456' on input[name="address_line2"]
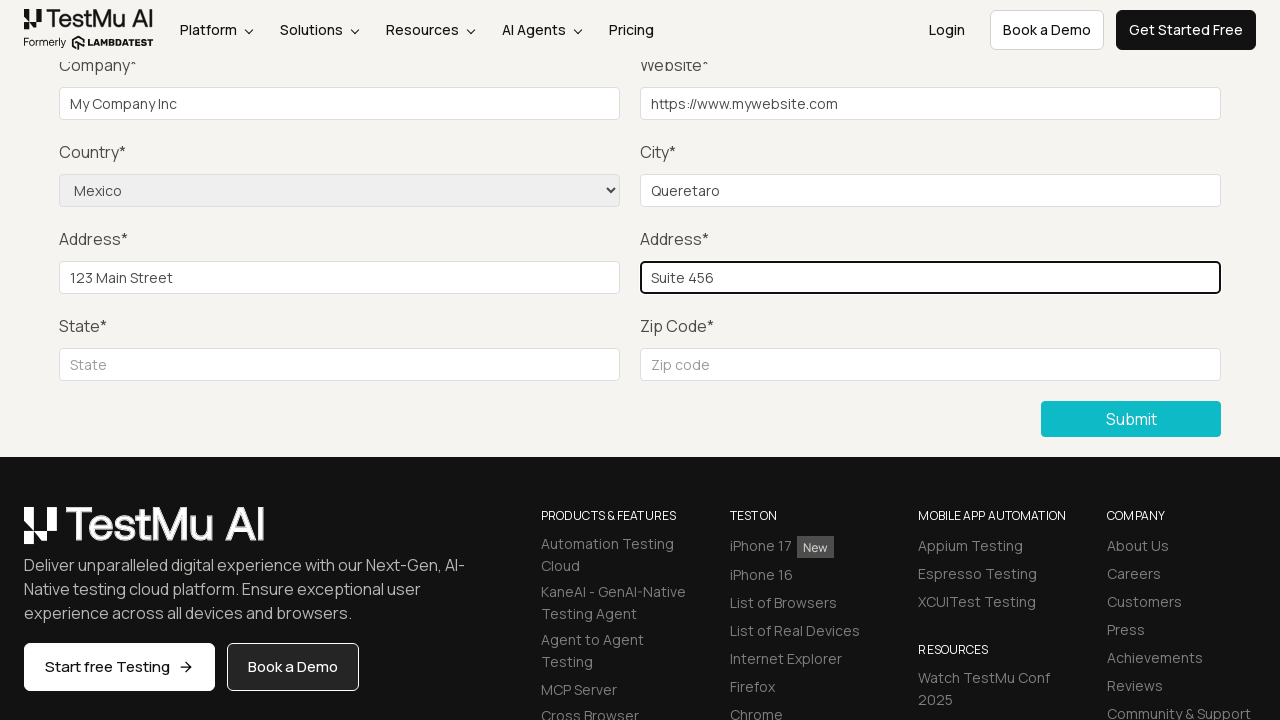

Filled state field with 'Queretaro' on input[id="inputState"]
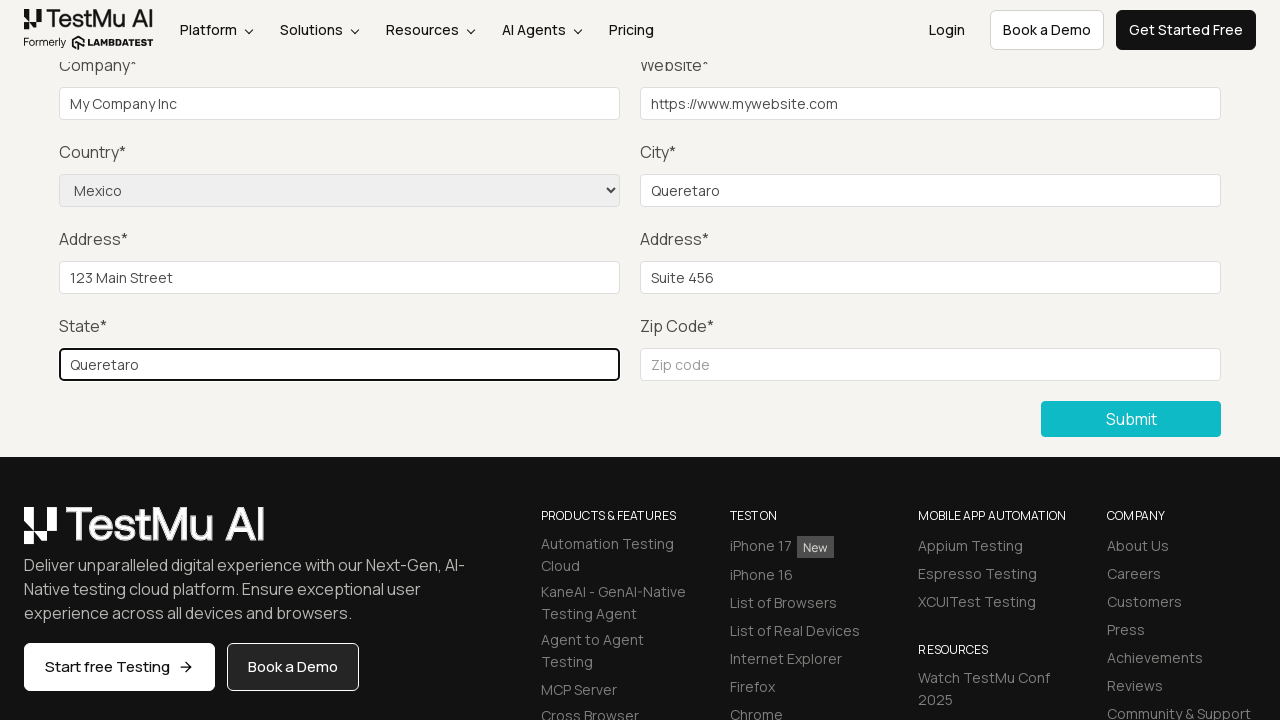

Filled zip code field with '04480' on input[id="inputZip"]
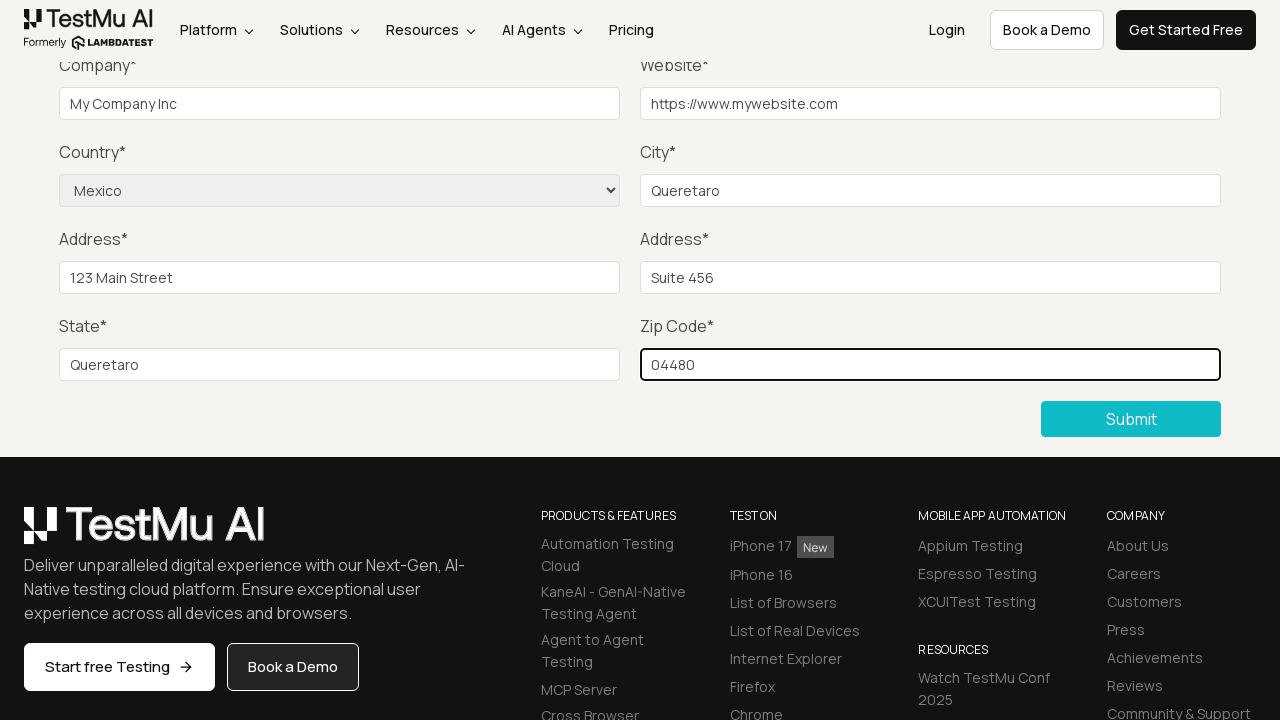

Clicked Submit button to submit the form at (1131, 419) on internal:role=button >> internal:text="Submit"i
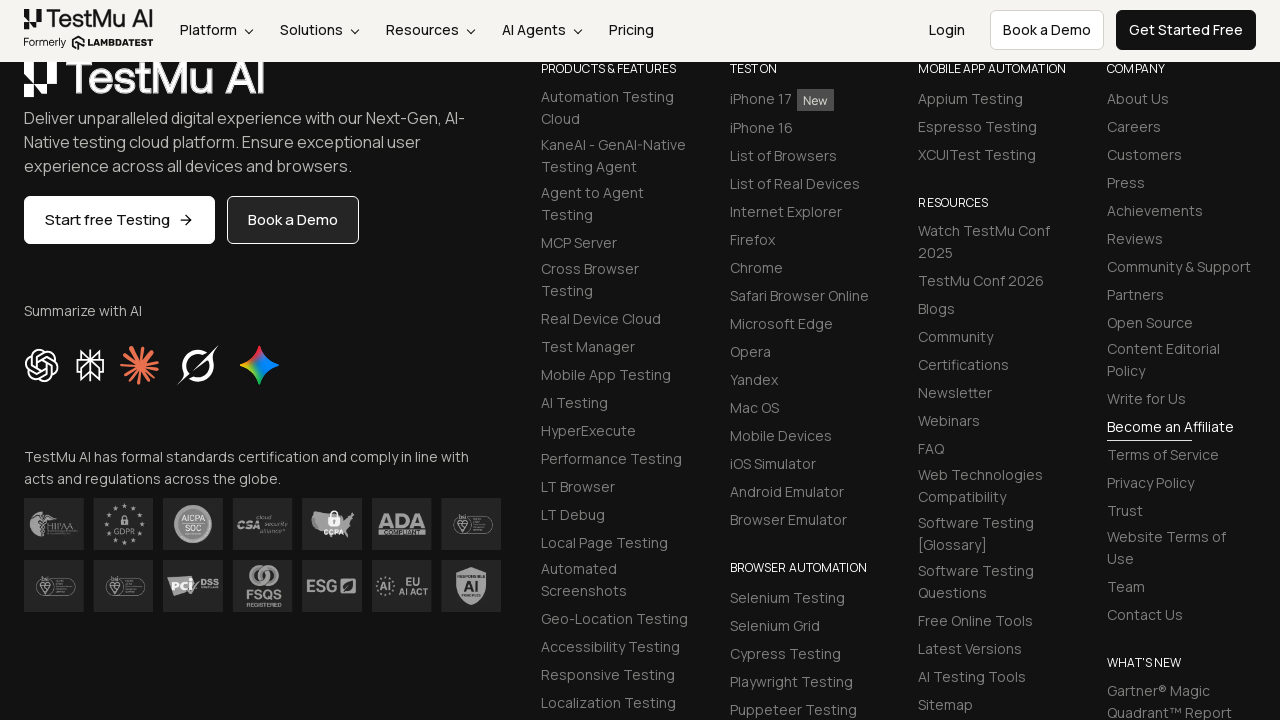

Waited for form submission to complete
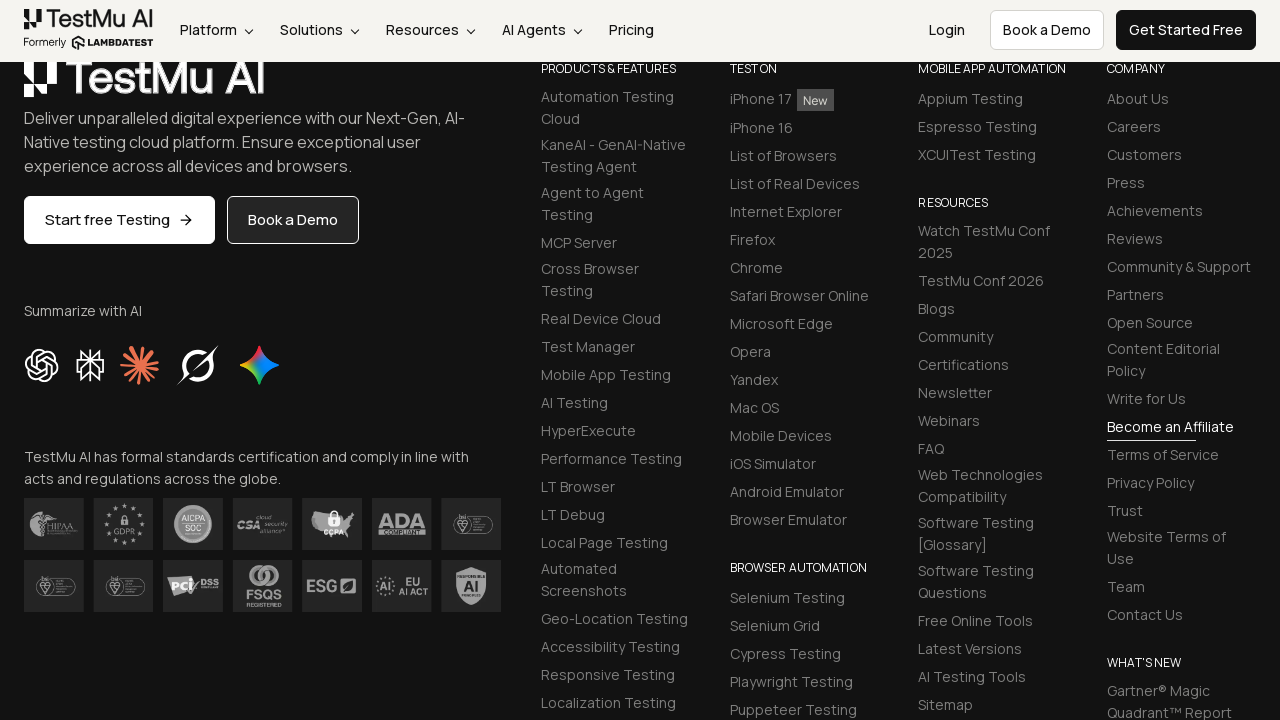

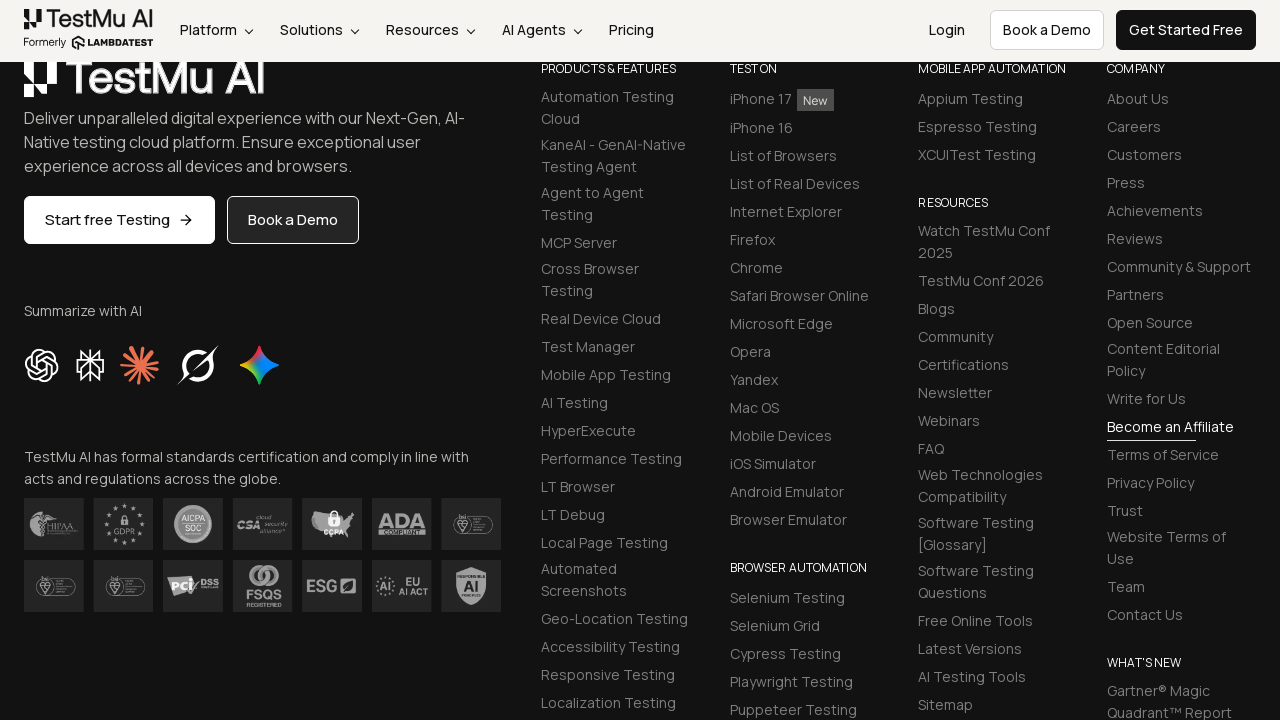